Tests clearing the complete state of all items by toggling the mark all checkbox

Starting URL: https://demo.playwright.dev/todomvc

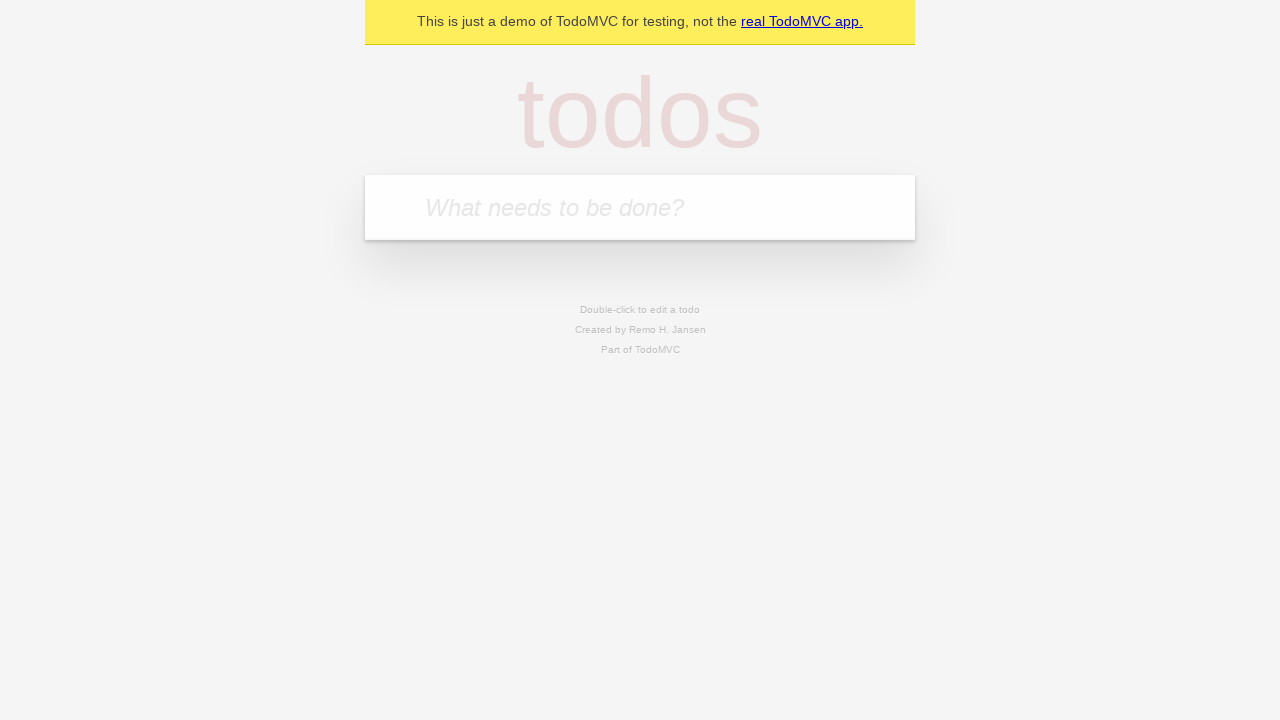

Filled todo input with 'buy some cheese' on internal:attr=[placeholder="What needs to be done?"i]
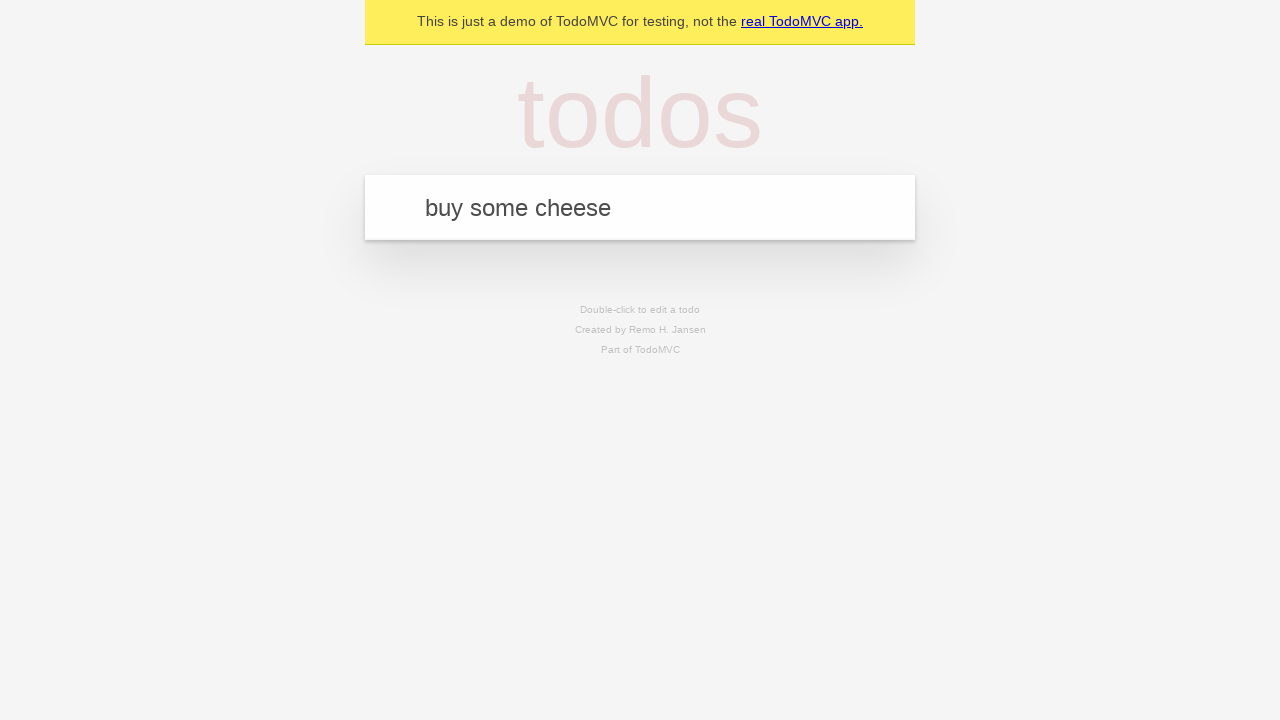

Pressed Enter to add todo 'buy some cheese' on internal:attr=[placeholder="What needs to be done?"i]
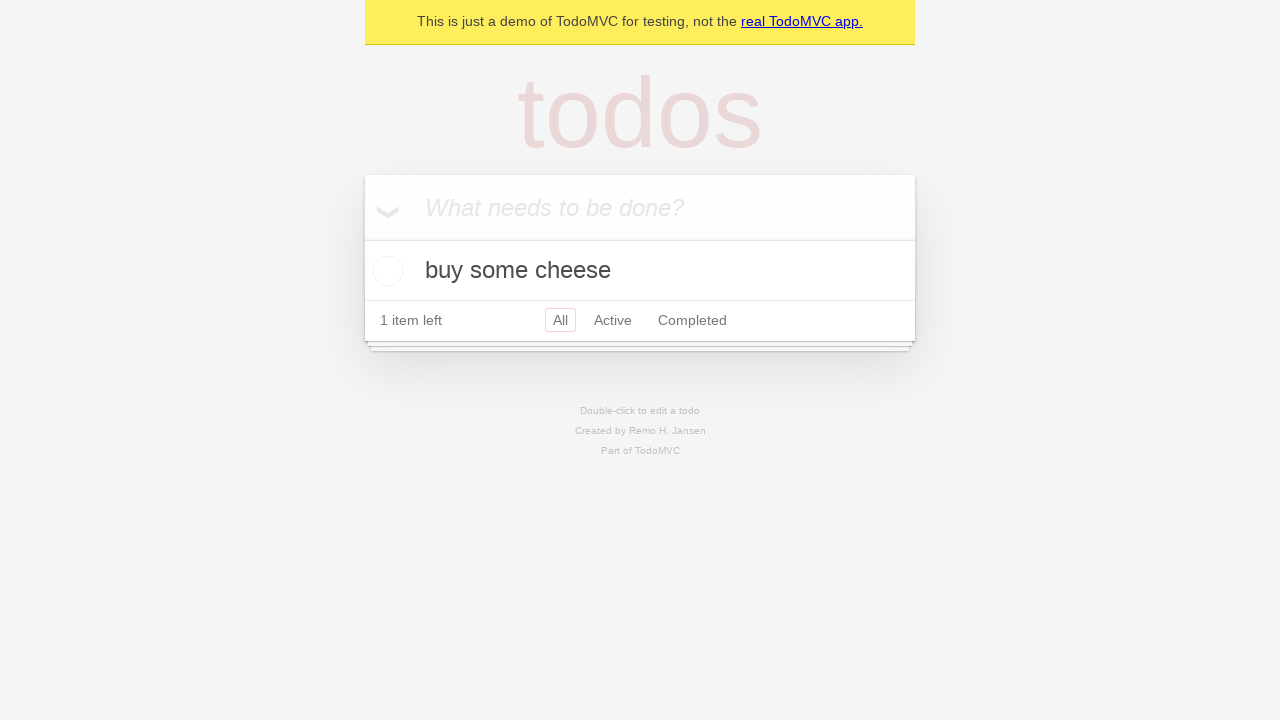

Filled todo input with 'feed the cat' on internal:attr=[placeholder="What needs to be done?"i]
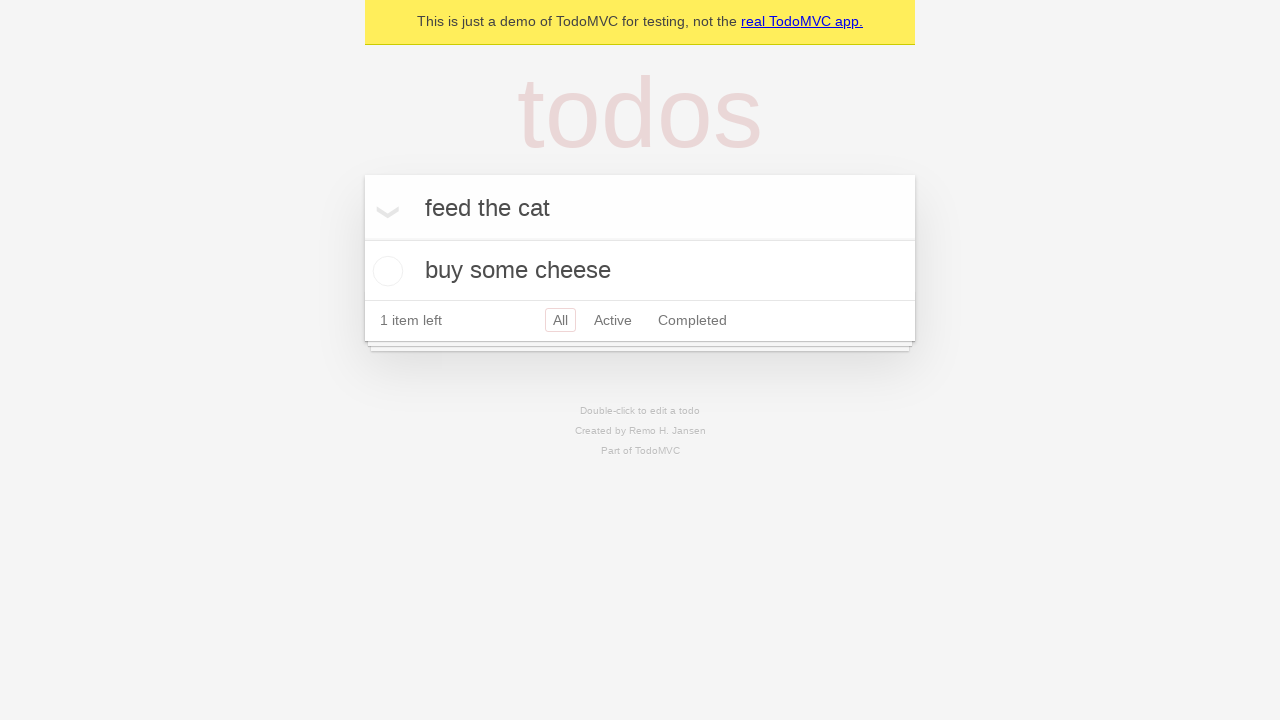

Pressed Enter to add todo 'feed the cat' on internal:attr=[placeholder="What needs to be done?"i]
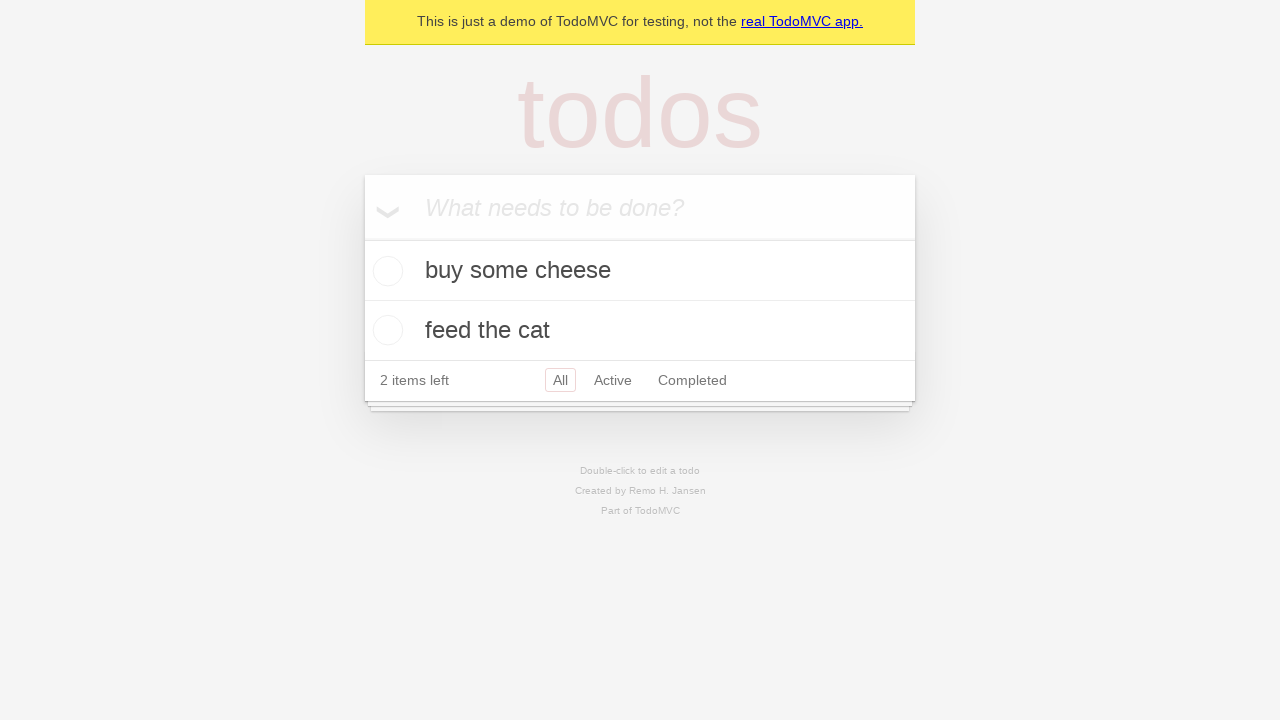

Filled todo input with 'book a doctors appointment' on internal:attr=[placeholder="What needs to be done?"i]
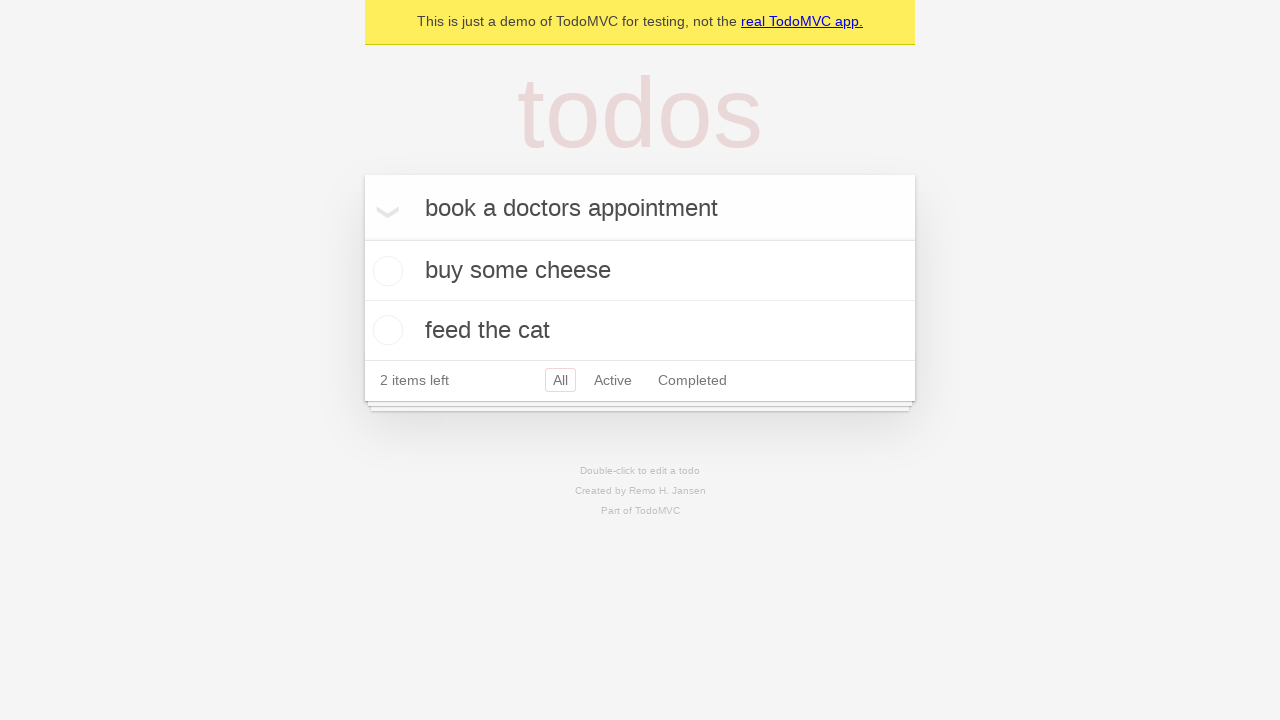

Pressed Enter to add todo 'book a doctors appointment' on internal:attr=[placeholder="What needs to be done?"i]
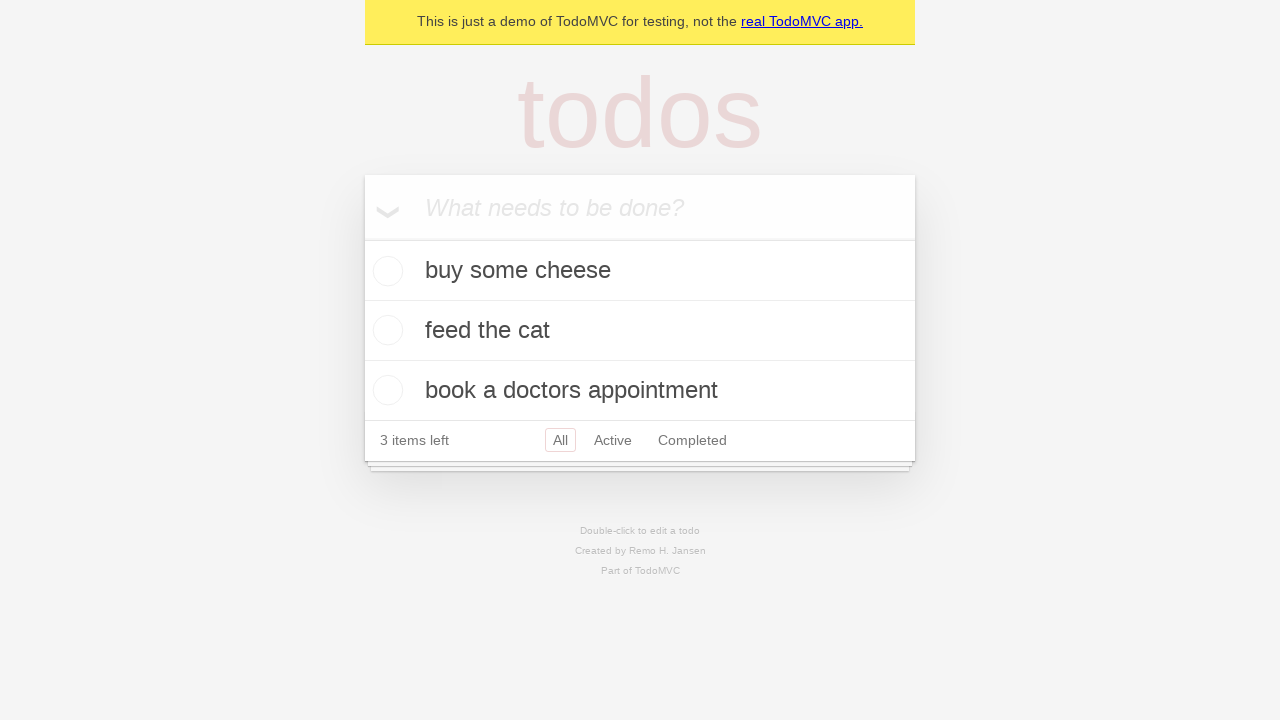

Checked the 'Mark all as complete' checkbox to mark all items complete at (362, 238) on internal:label="Mark all as complete"i
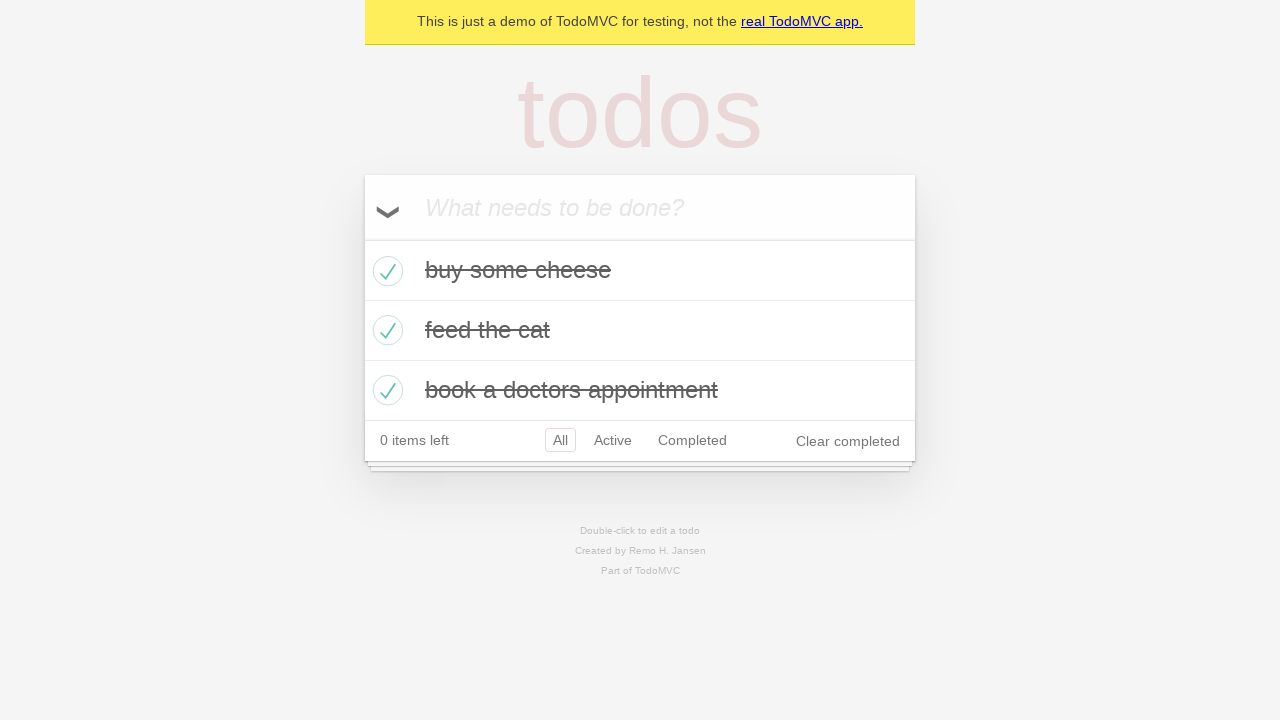

Unchecked the 'Mark all as complete' checkbox to clear the complete state of all items at (362, 238) on internal:label="Mark all as complete"i
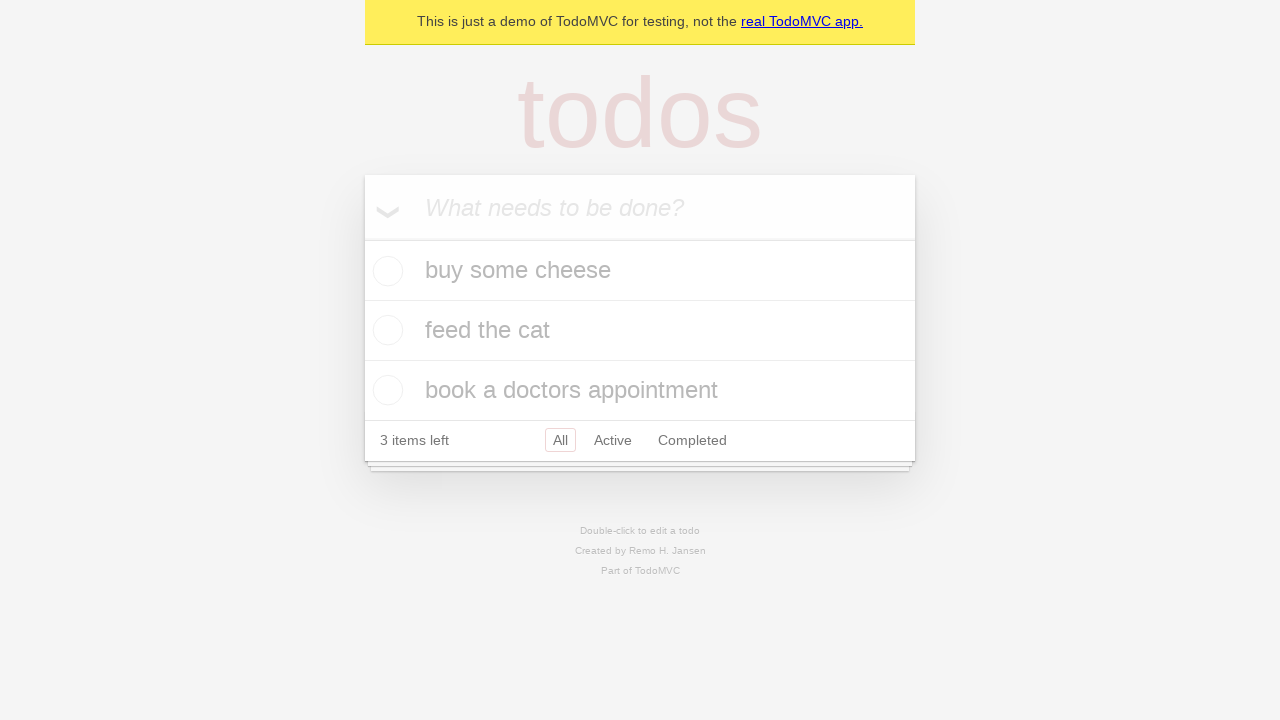

Waited for todo items to be in uncompleted state
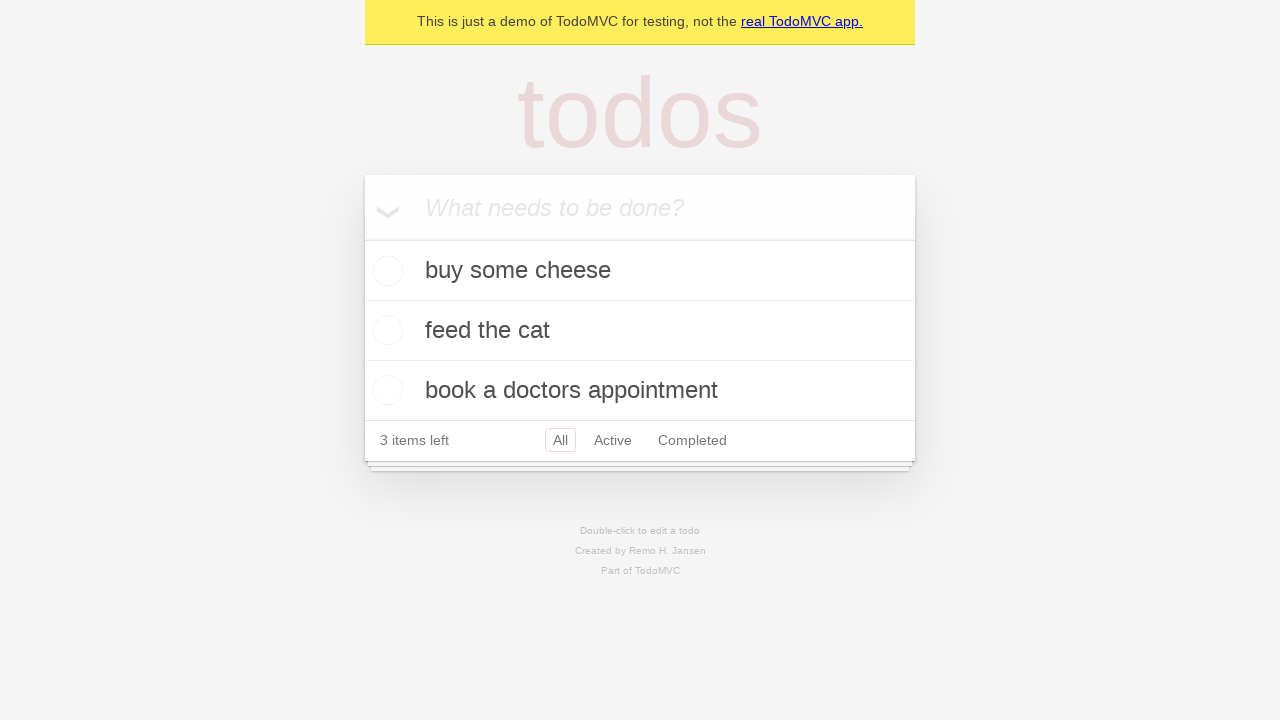

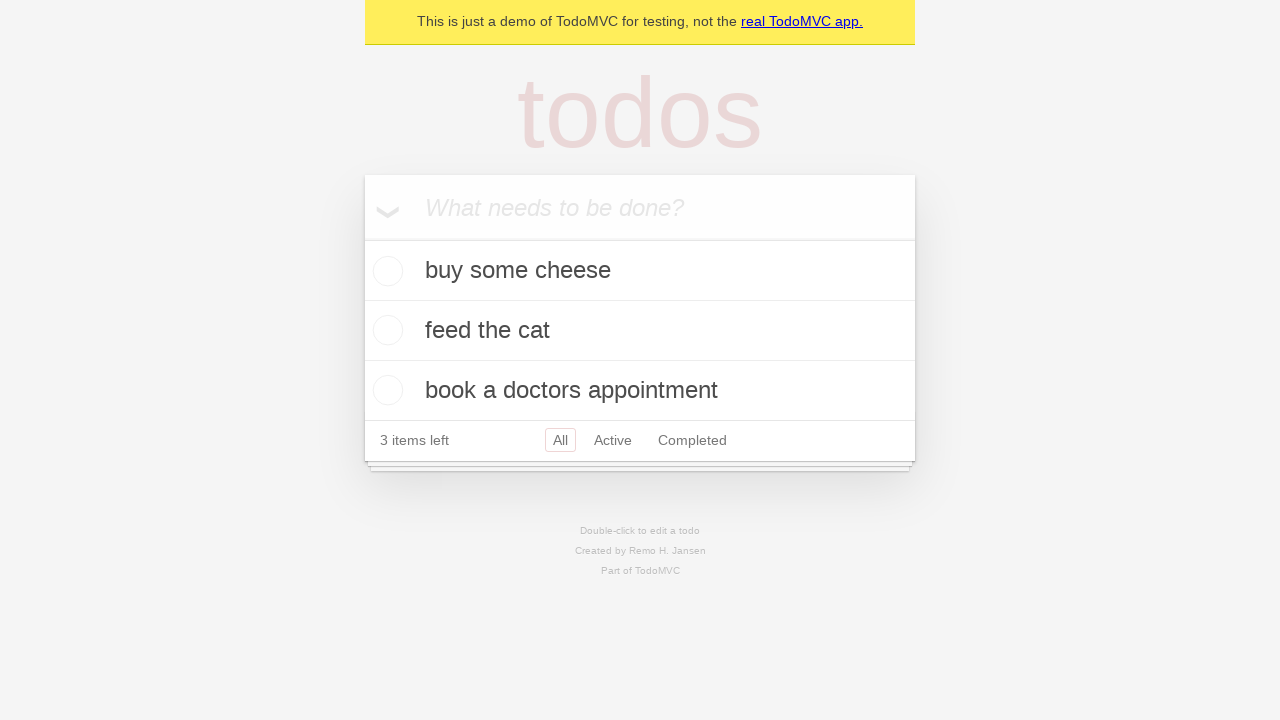